Tests file upload functionality by uploading a file and verifying the "File Uploaded!" confirmation text is displayed

Starting URL: https://the-internet.herokuapp.com/upload

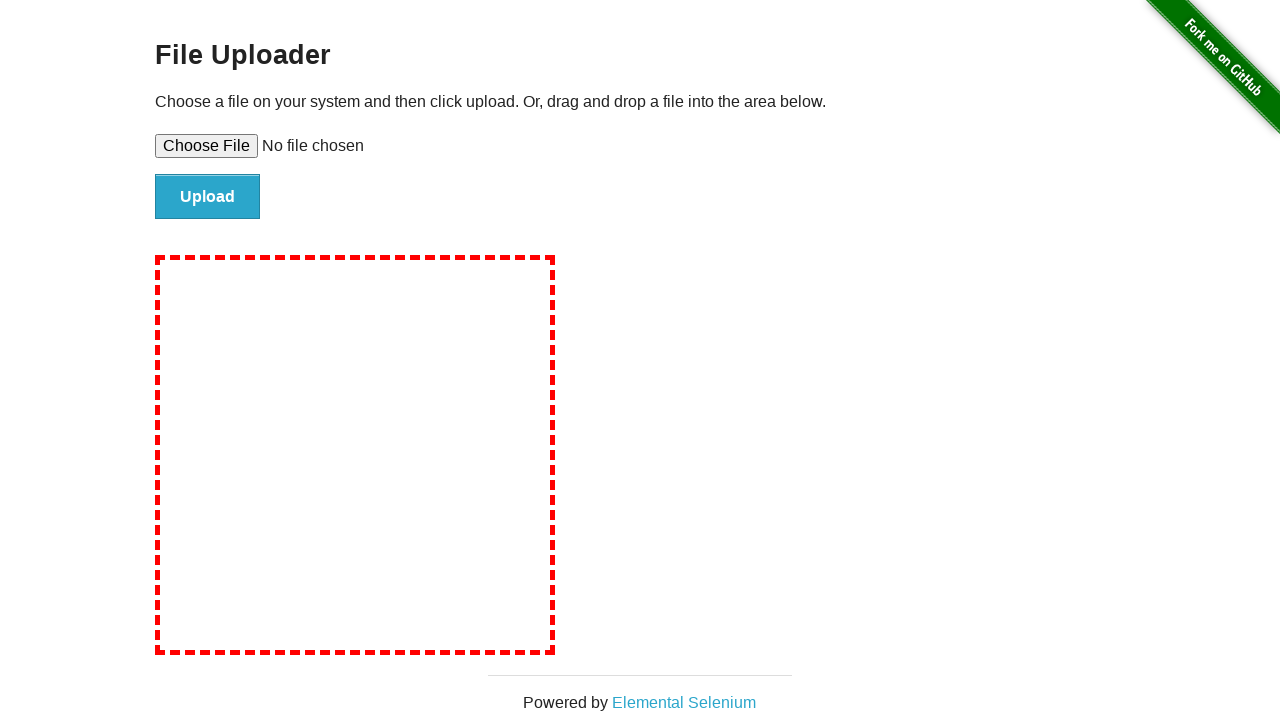

Created temporary test file for upload
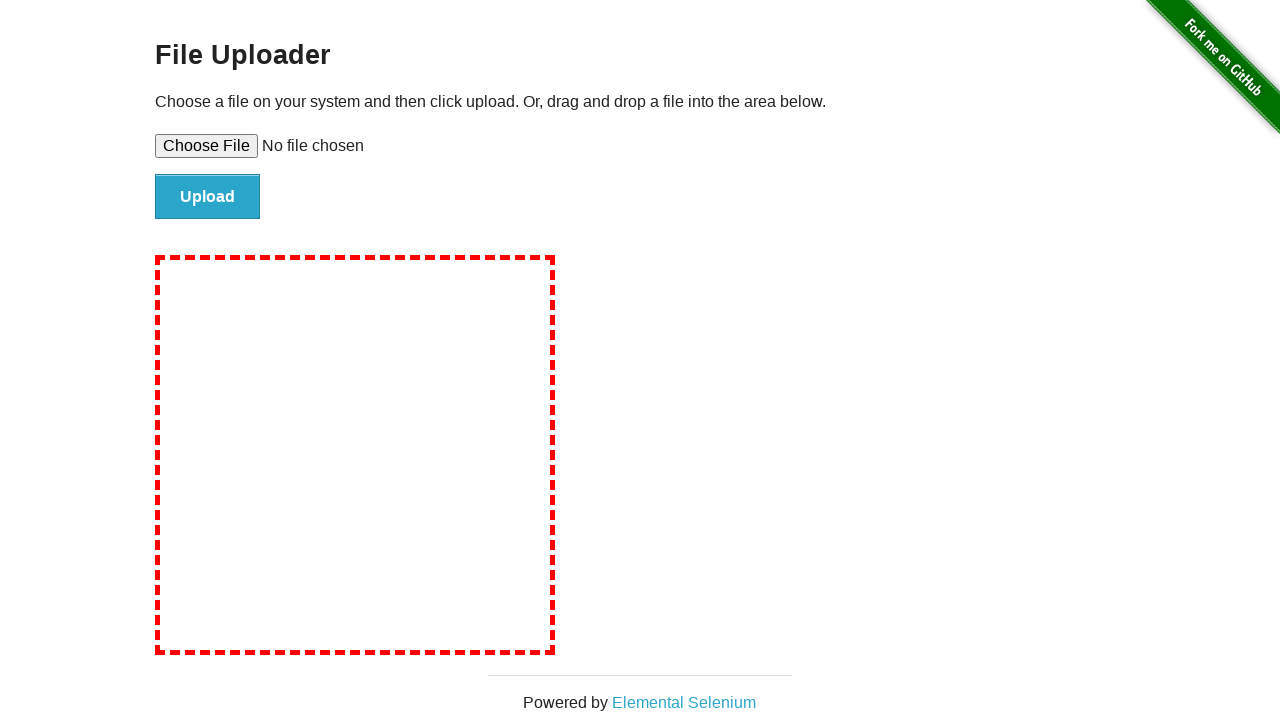

Selected test file for upload using file input element
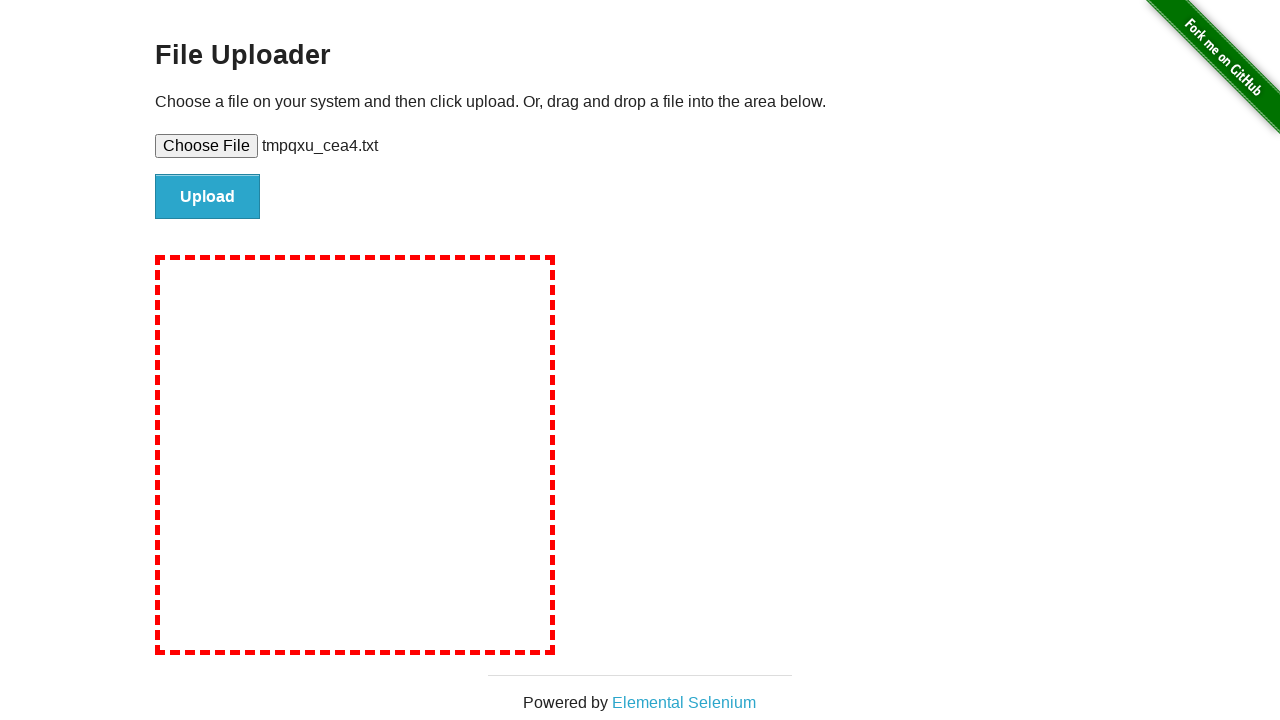

Clicked the upload button to submit file at (208, 197) on #file-submit
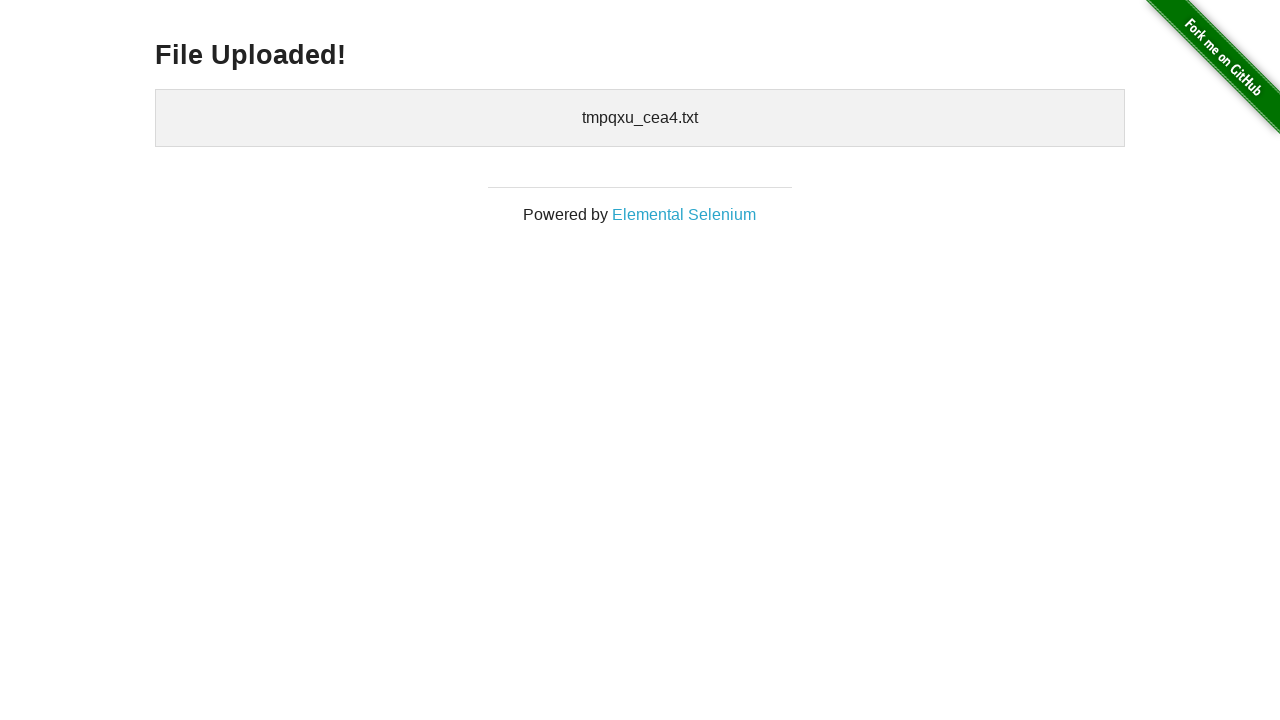

Waited for file upload confirmation header to appear
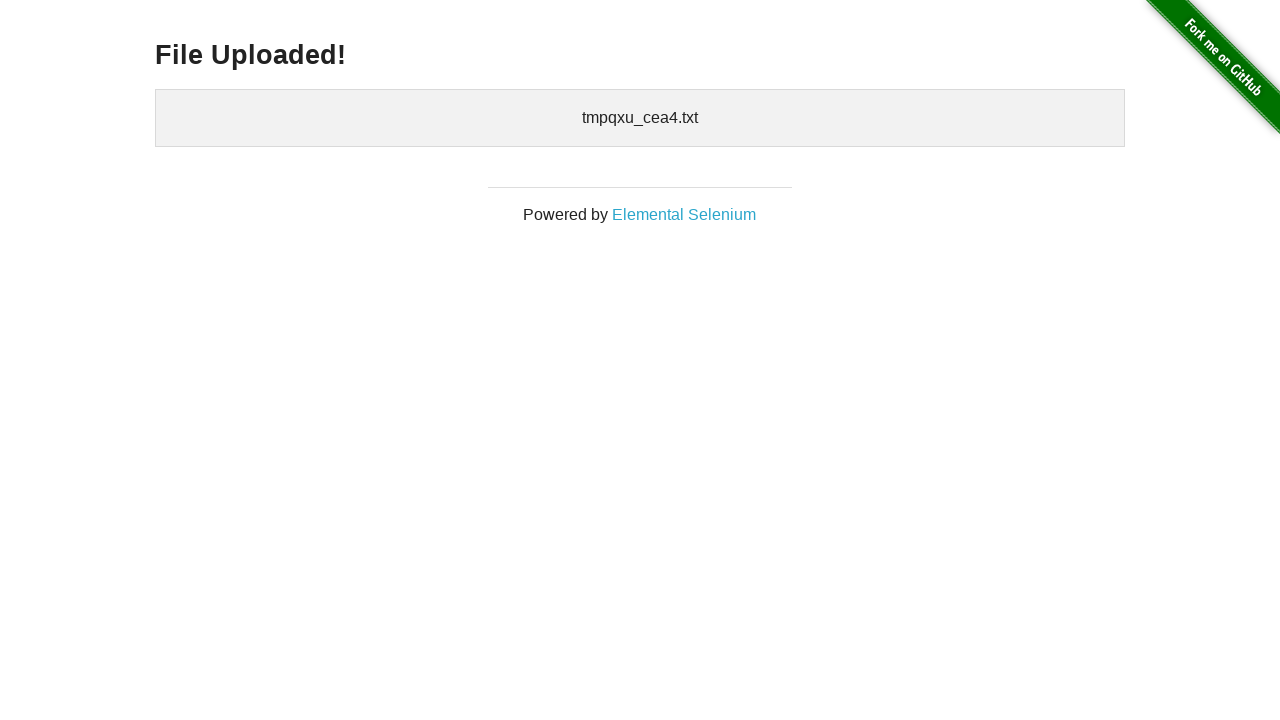

Verified 'File Uploaded!' confirmation text is visible
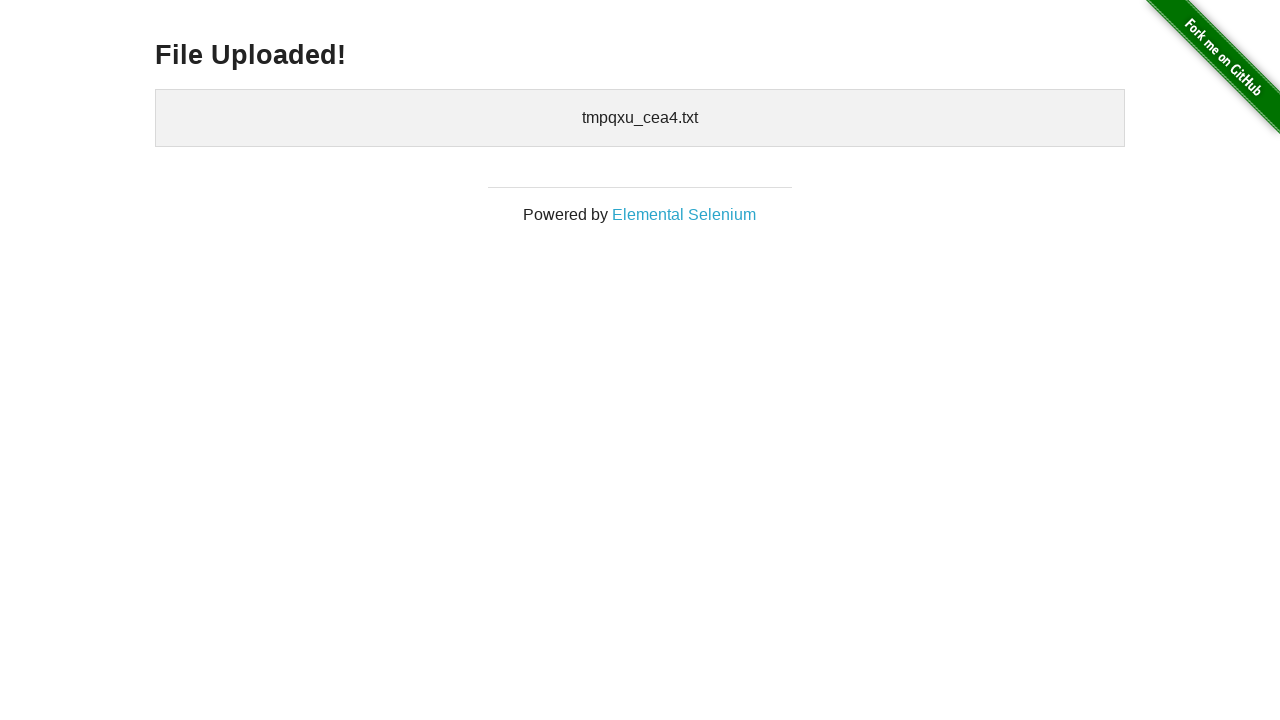

Cleaned up temporary test file
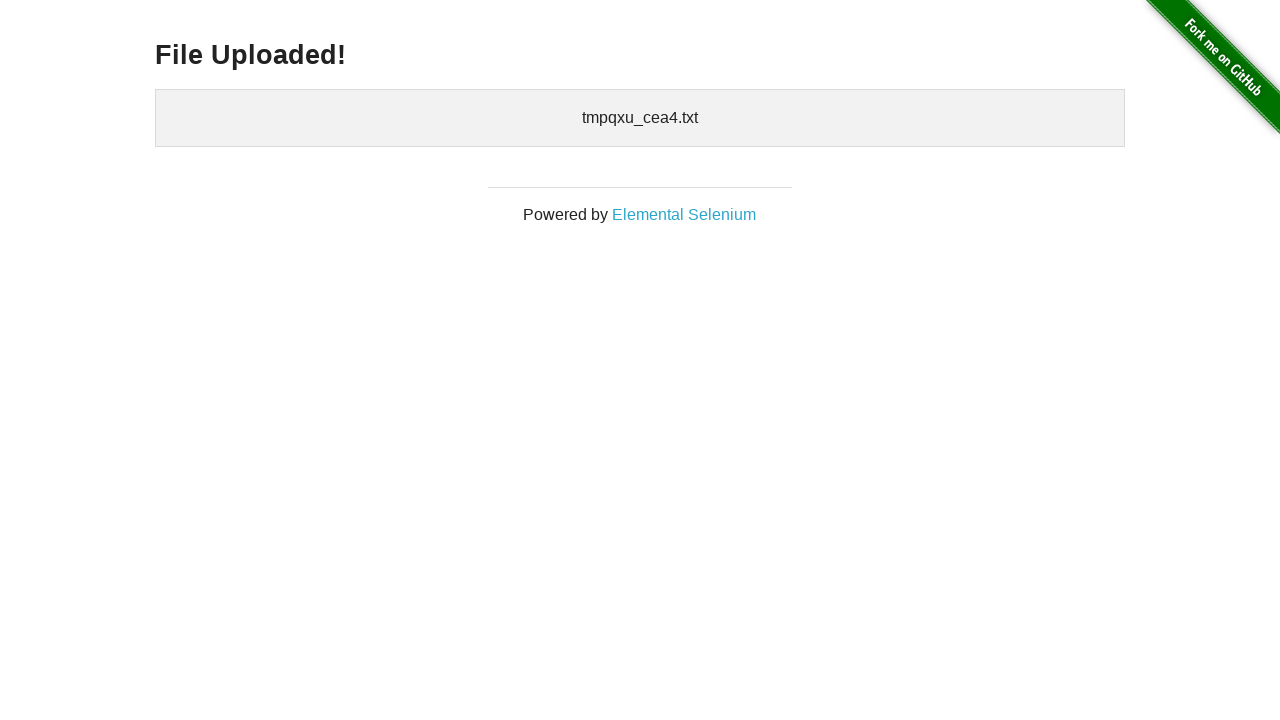

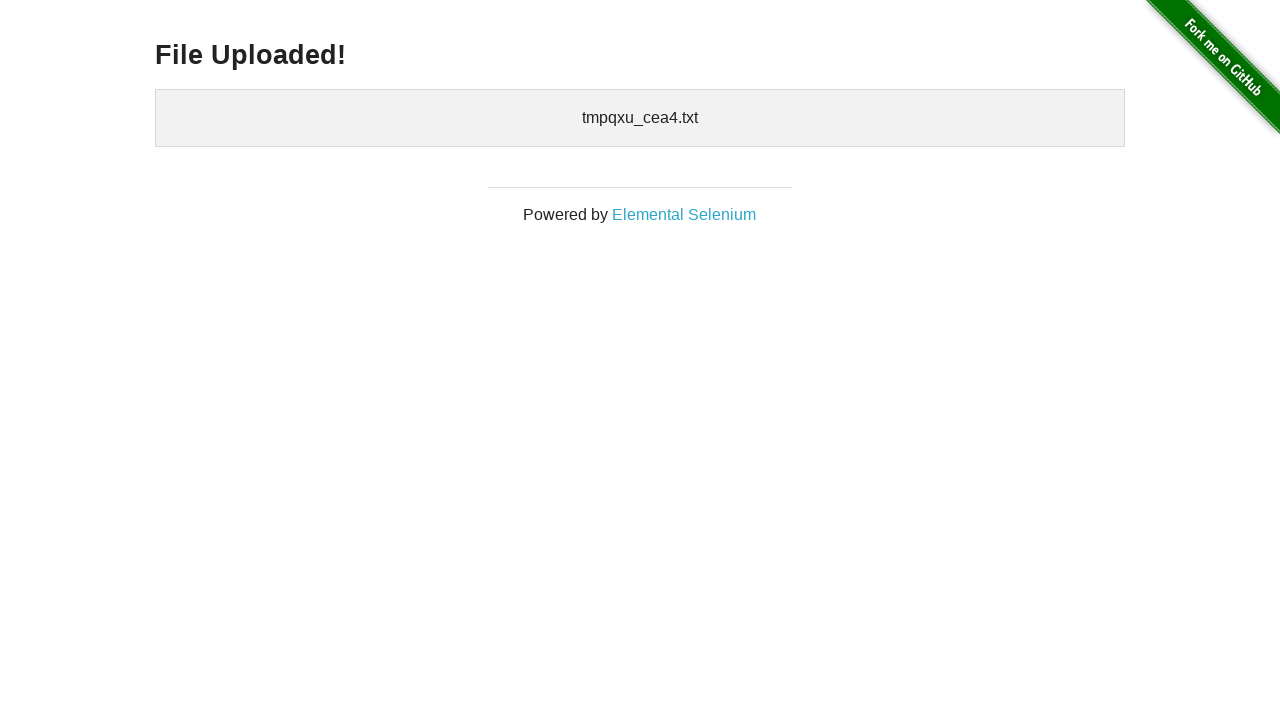